Tests that the counter displays the current number of todo items

Starting URL: https://demo.playwright.dev/todomvc

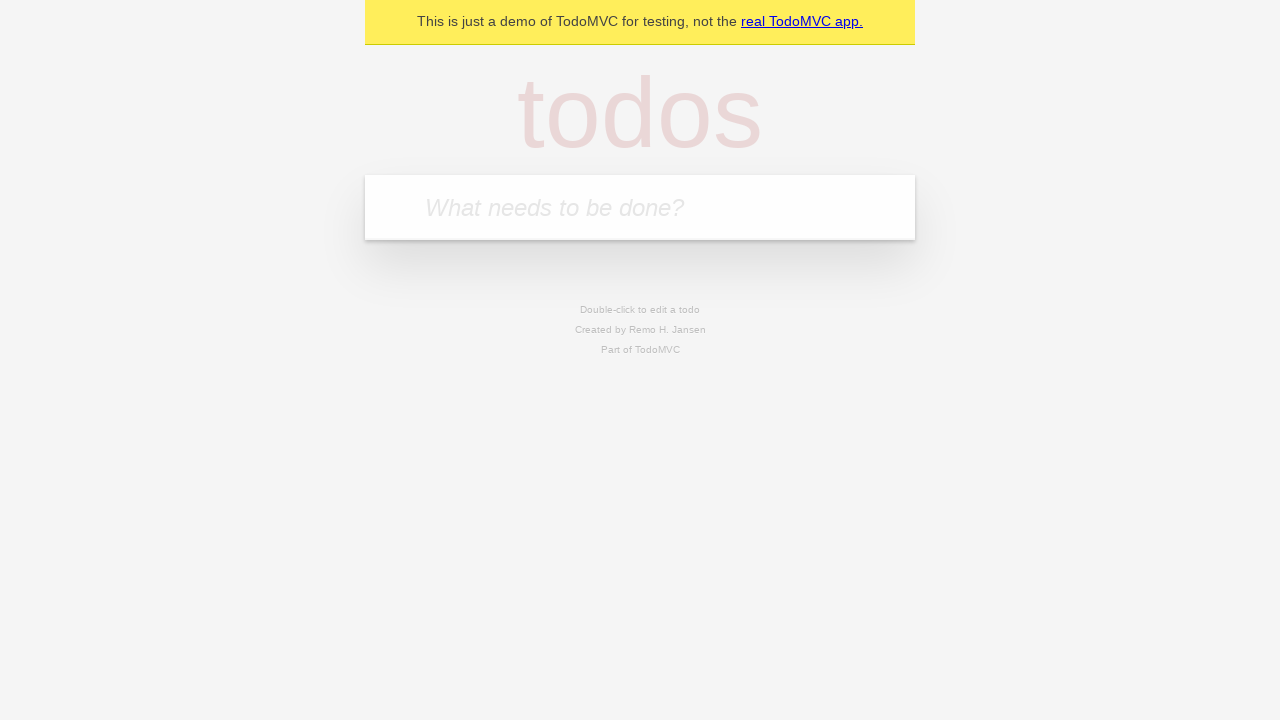

Navigated to TodoMVC demo application
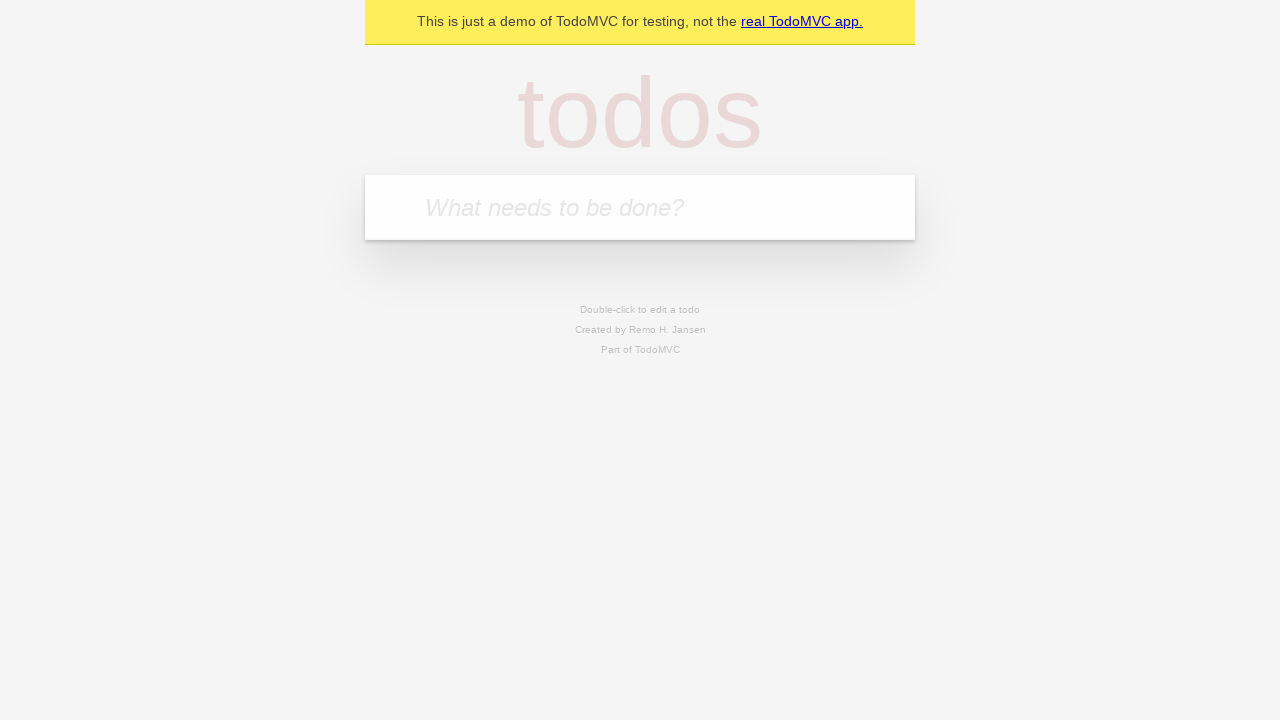

Located the todo input field
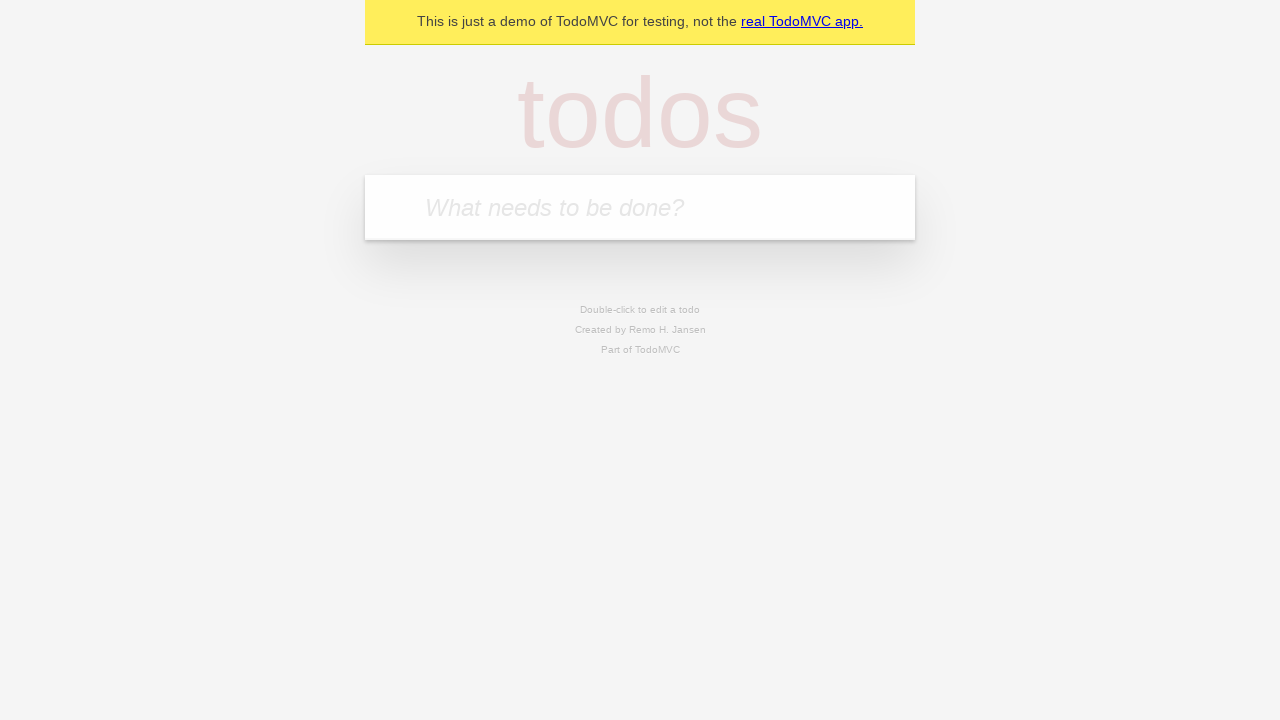

Filled first todo with 'buy some cheese' on internal:attr=[placeholder="What needs to be done?"i]
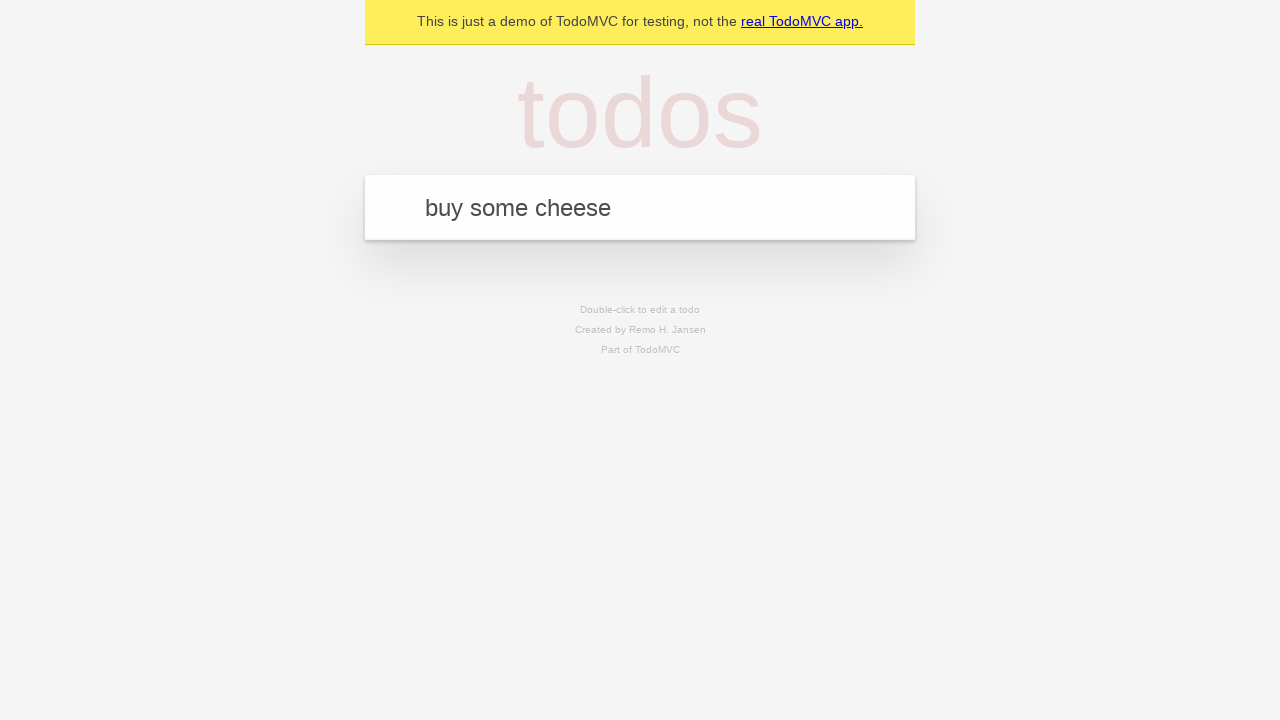

Pressed Enter to create first todo item on internal:attr=[placeholder="What needs to be done?"i]
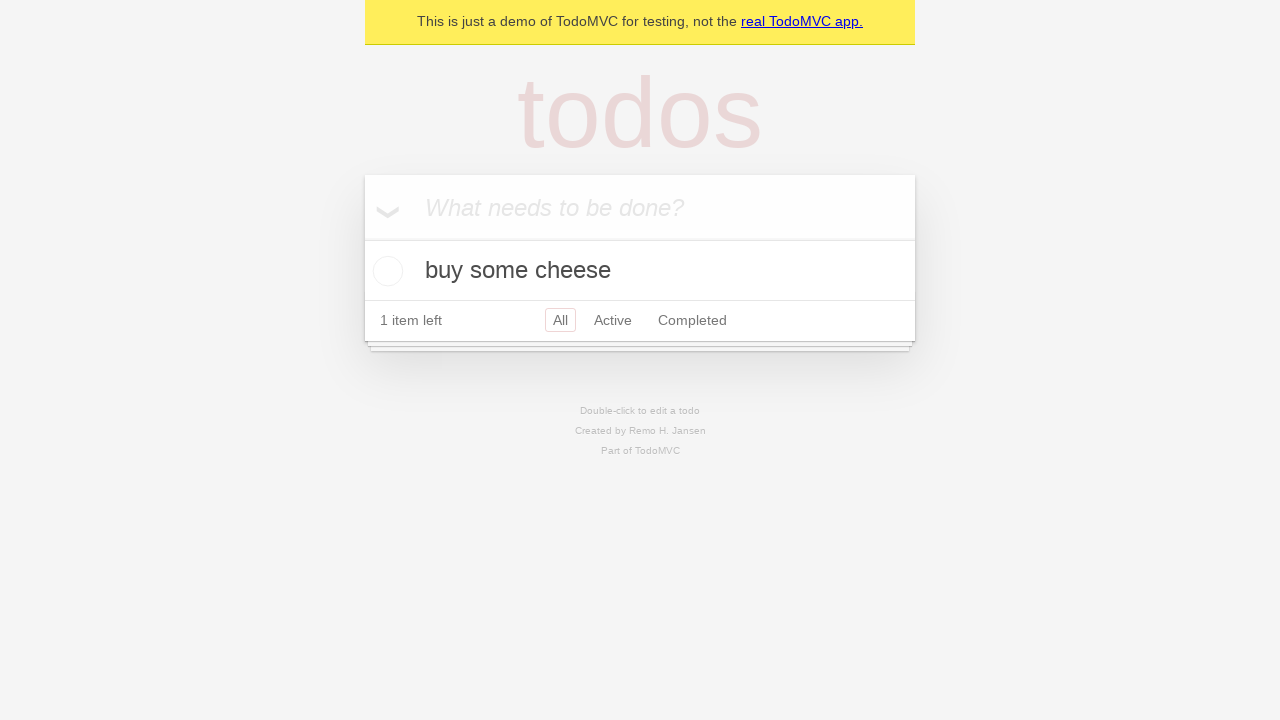

Todo counter element appeared showing 1 item
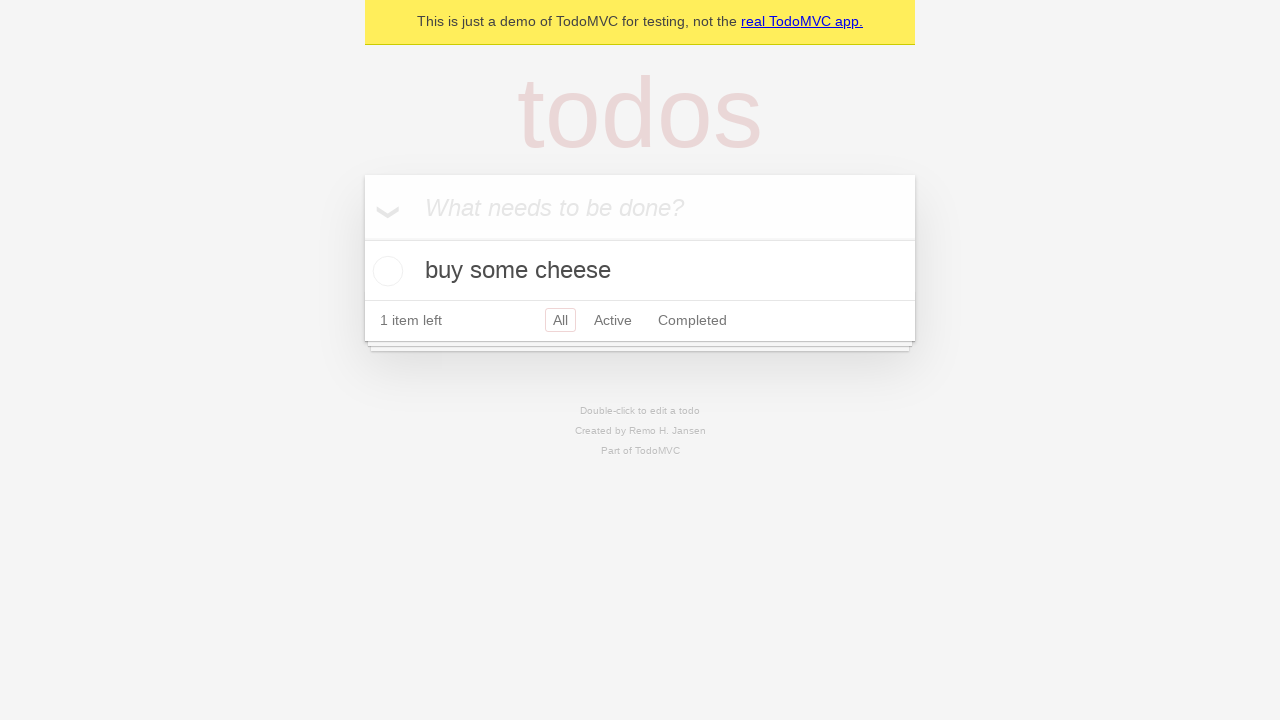

Filled second todo with 'feed the cat' on internal:attr=[placeholder="What needs to be done?"i]
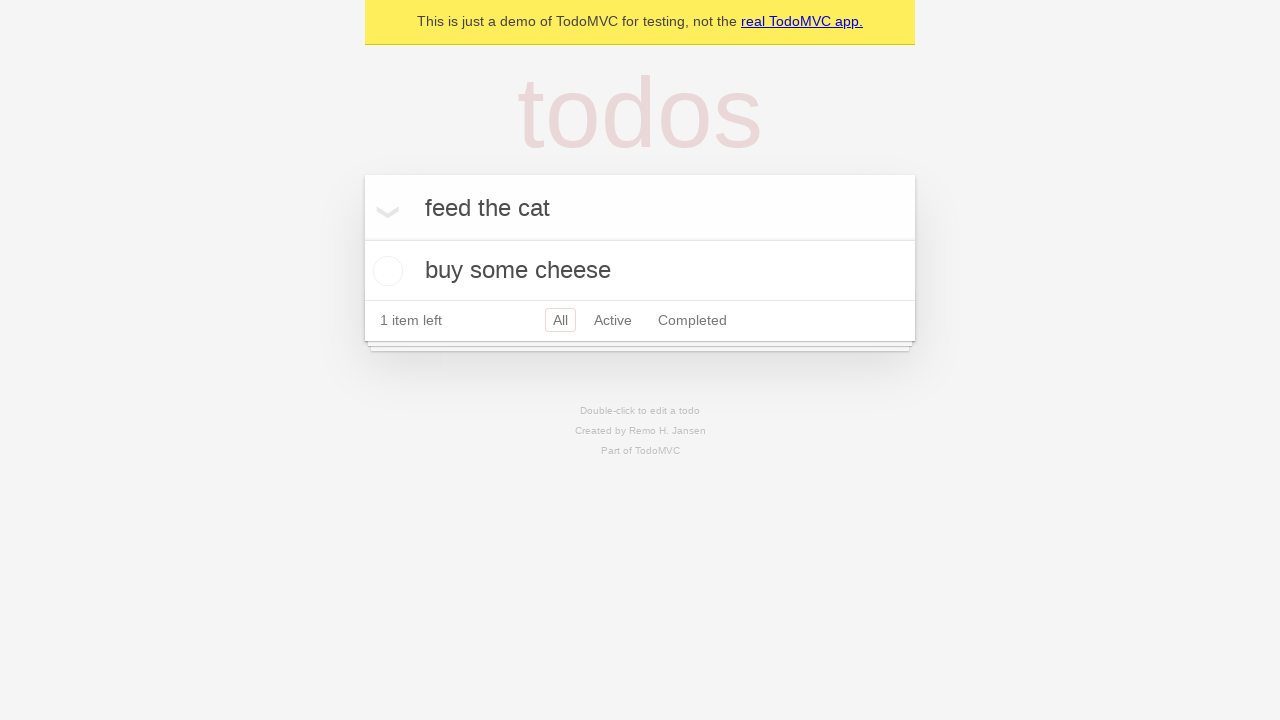

Pressed Enter to create second todo item on internal:attr=[placeholder="What needs to be done?"i]
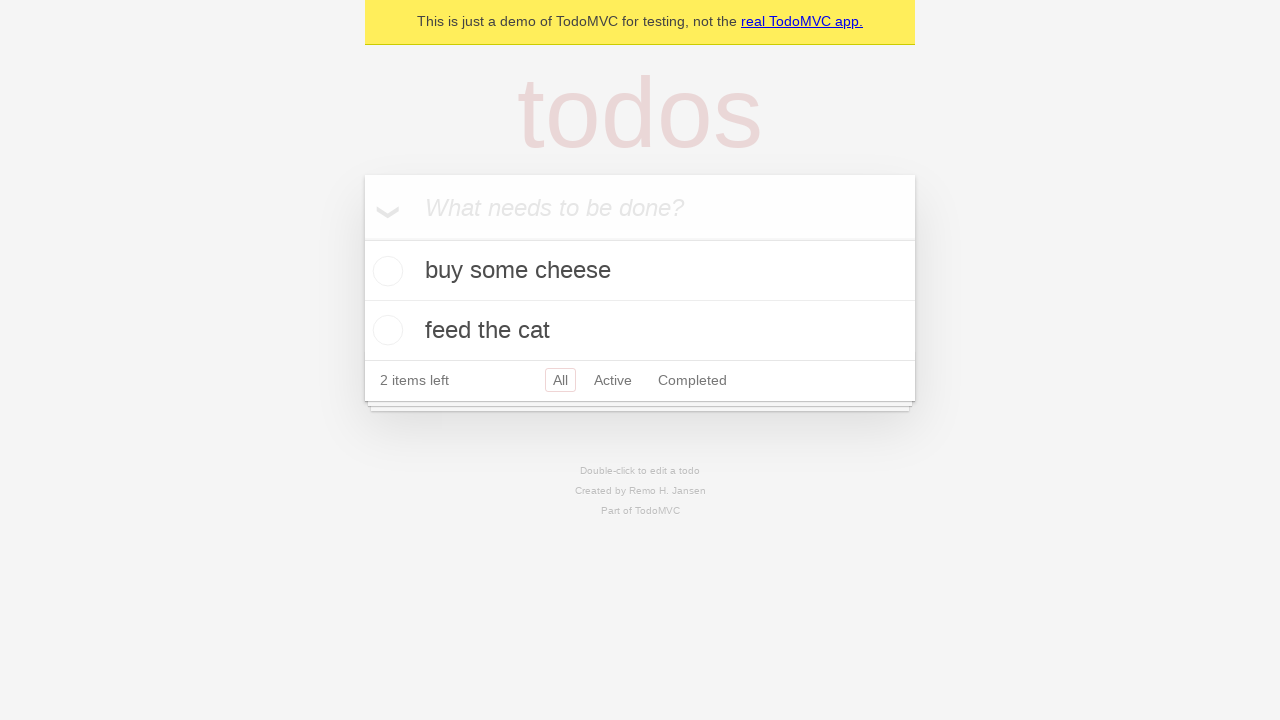

Todo counter updated to display 2 items
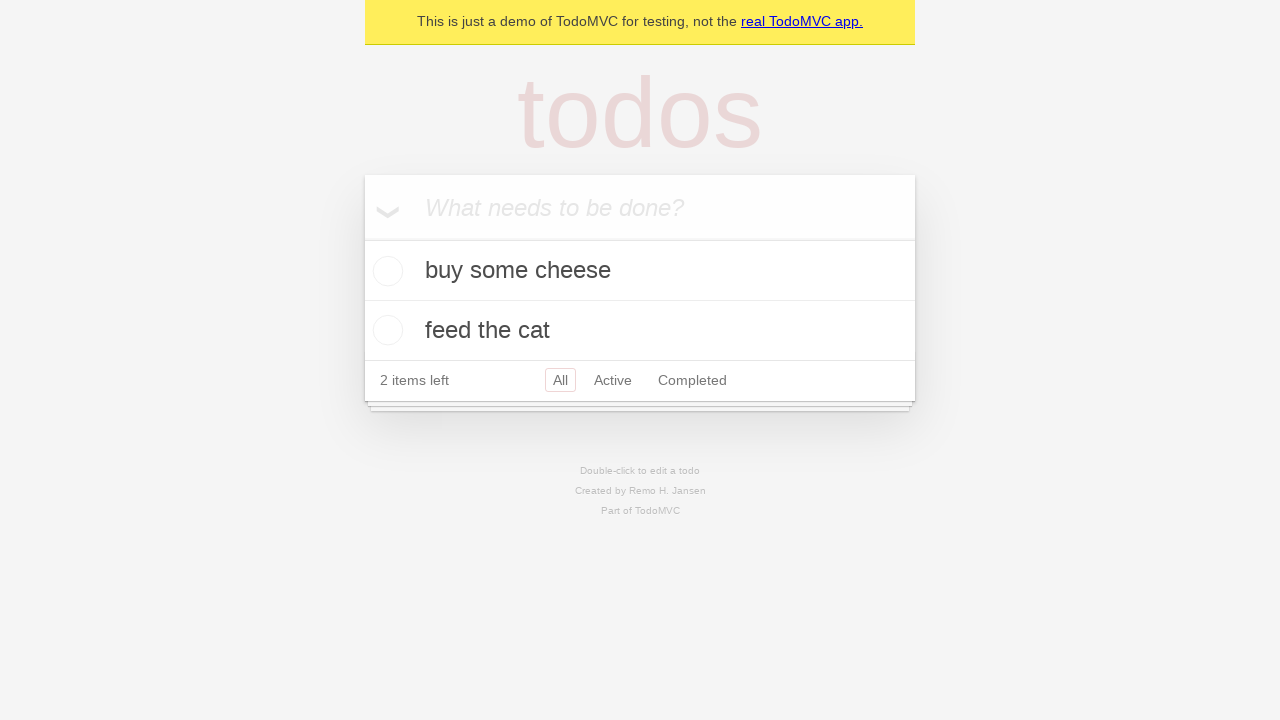

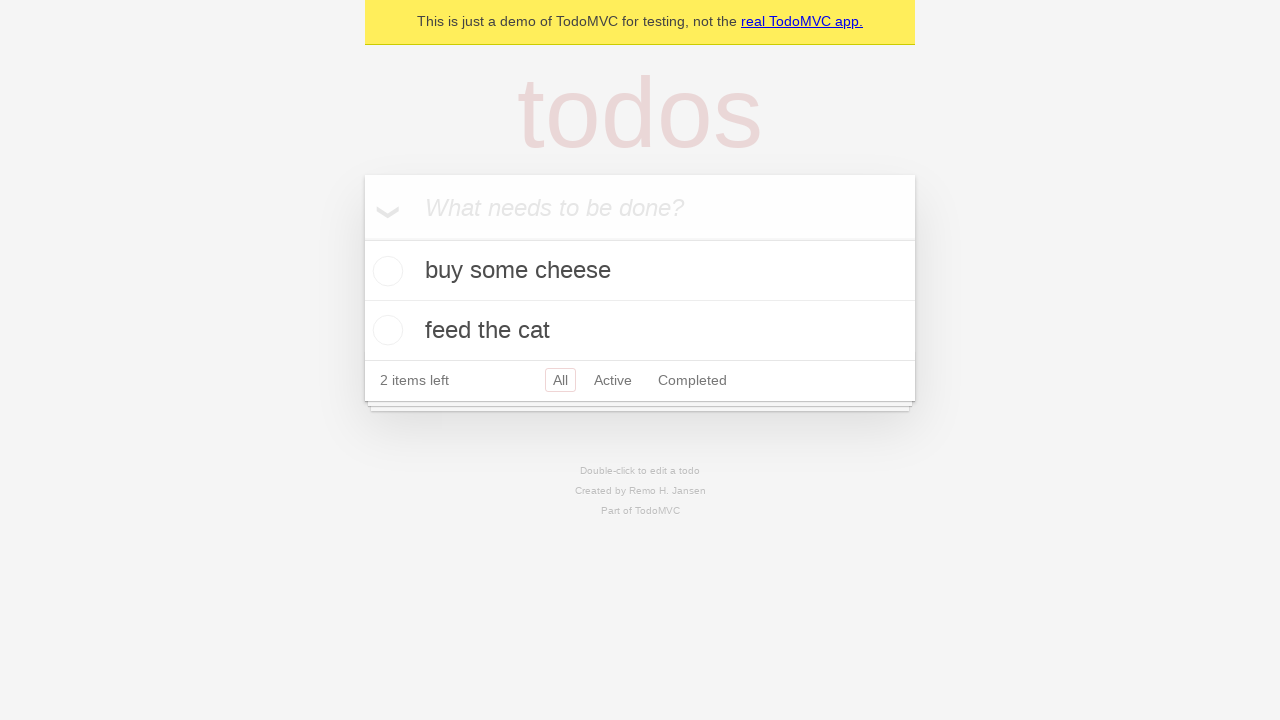